Tests a registration form by navigating to a register page, filling in various form fields (username, email, gender, hobbies, interests, country, date of birth, biography, rating, color picker, newsletter subscription, and feature toggle), submitting the form, and verifying the submitted data appears correctly in a results table.

Starting URL: https://material.playwrightvn.com/

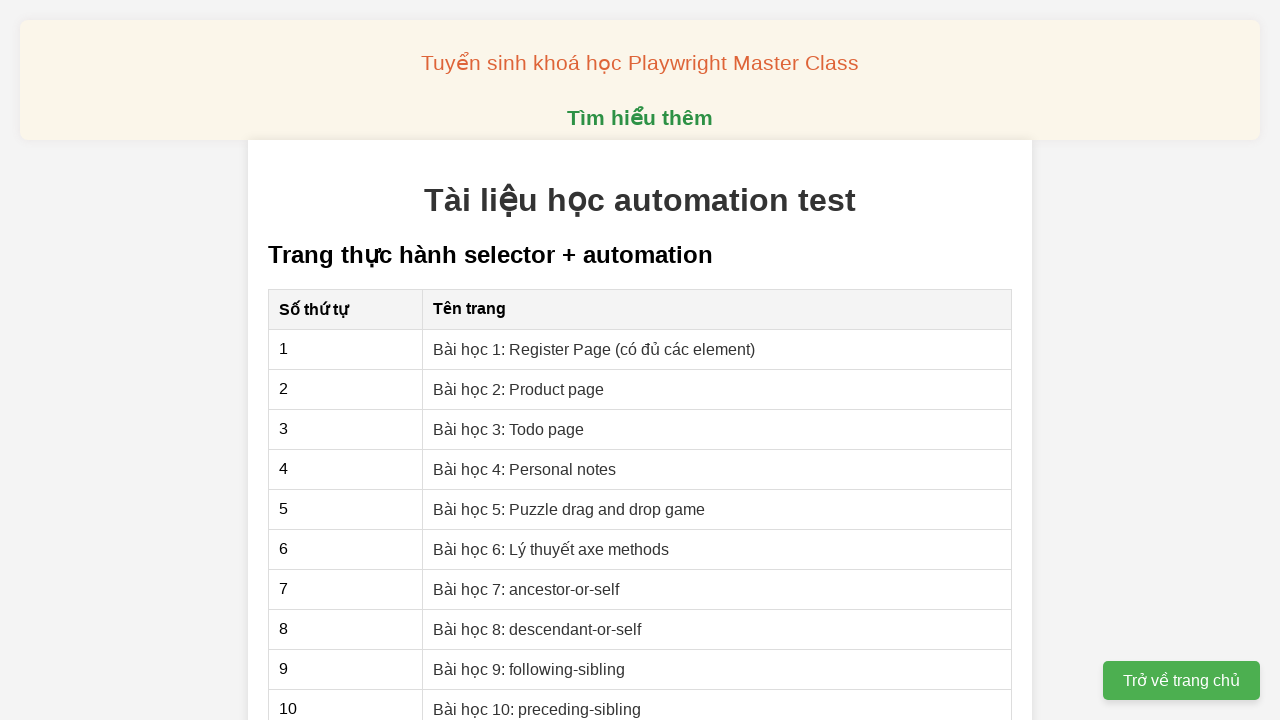

Clicked on 'Bài học 1: Register Page (có đủ các element)' link to navigate to registration page at (594, 349) on internal:role=link[name="Bài học 1: Register Page (có đủ các element)"i]
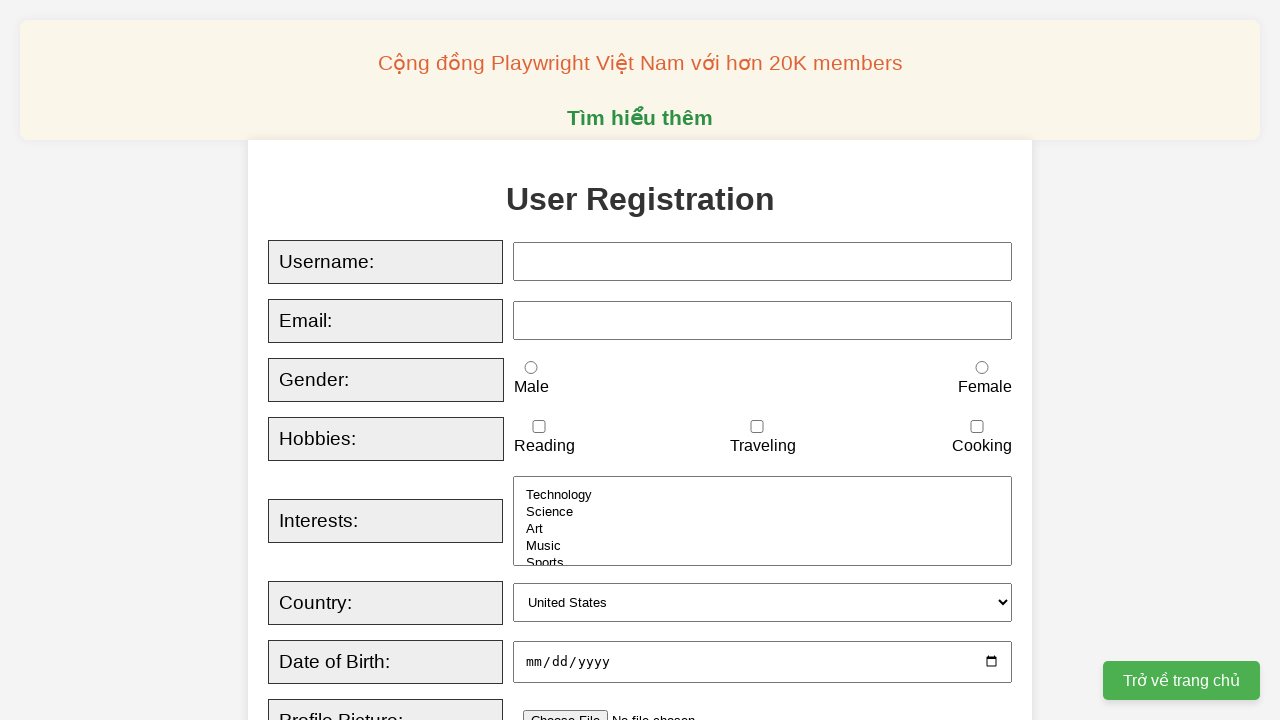

Filled username field with 'mni-linh' on internal:label="Username"i
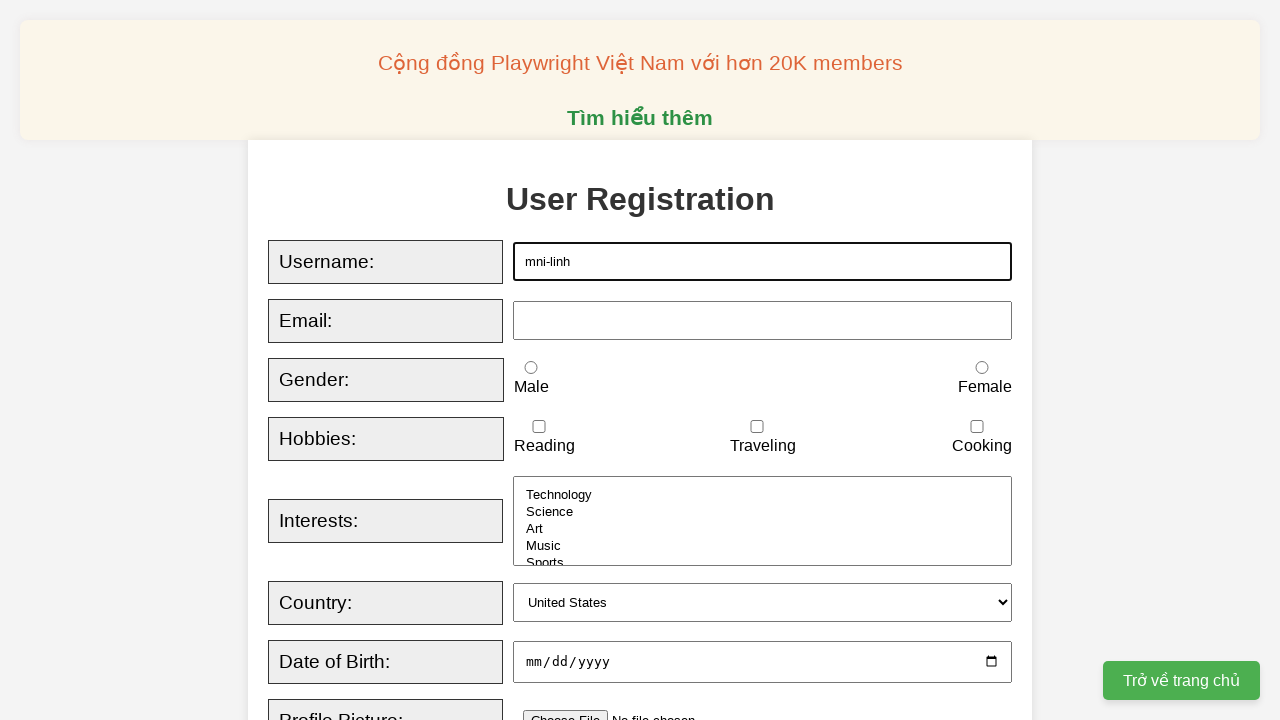

Filled email field with 'tranthitulinh1305@gmail.com' on internal:label="Email"i
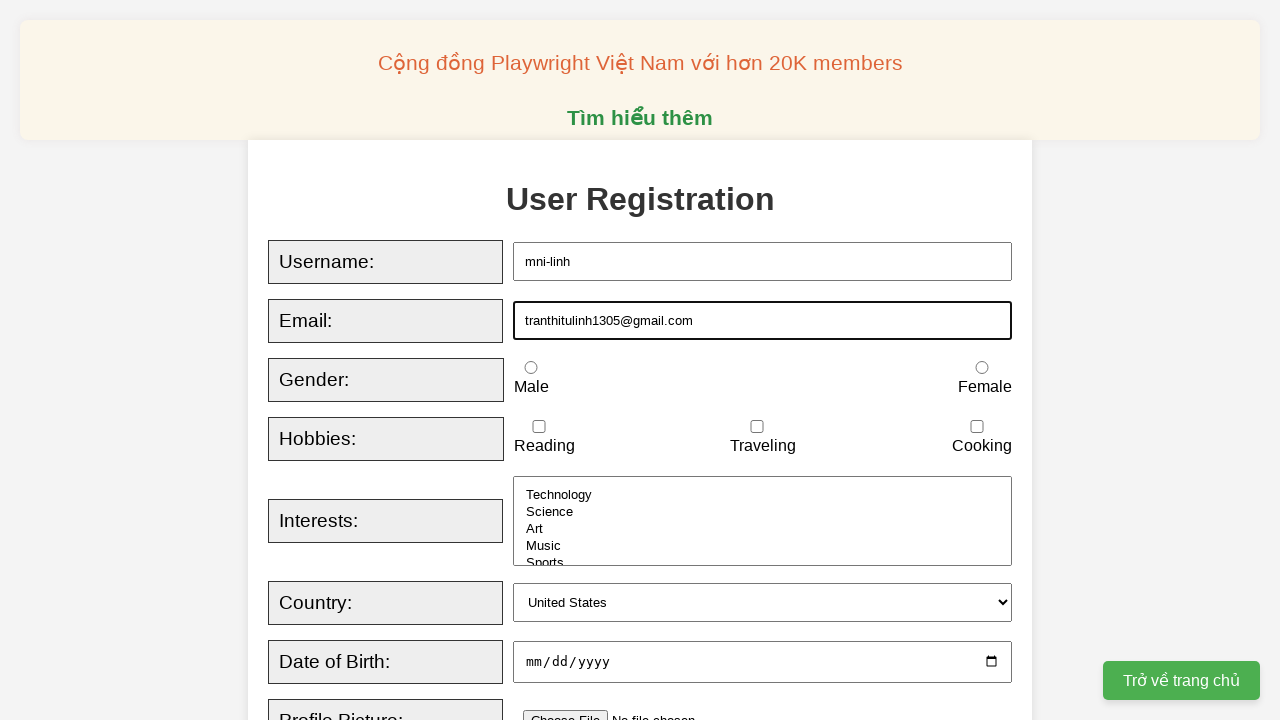

Selected gender 'Female' at (982, 368) on internal:label="Female"s
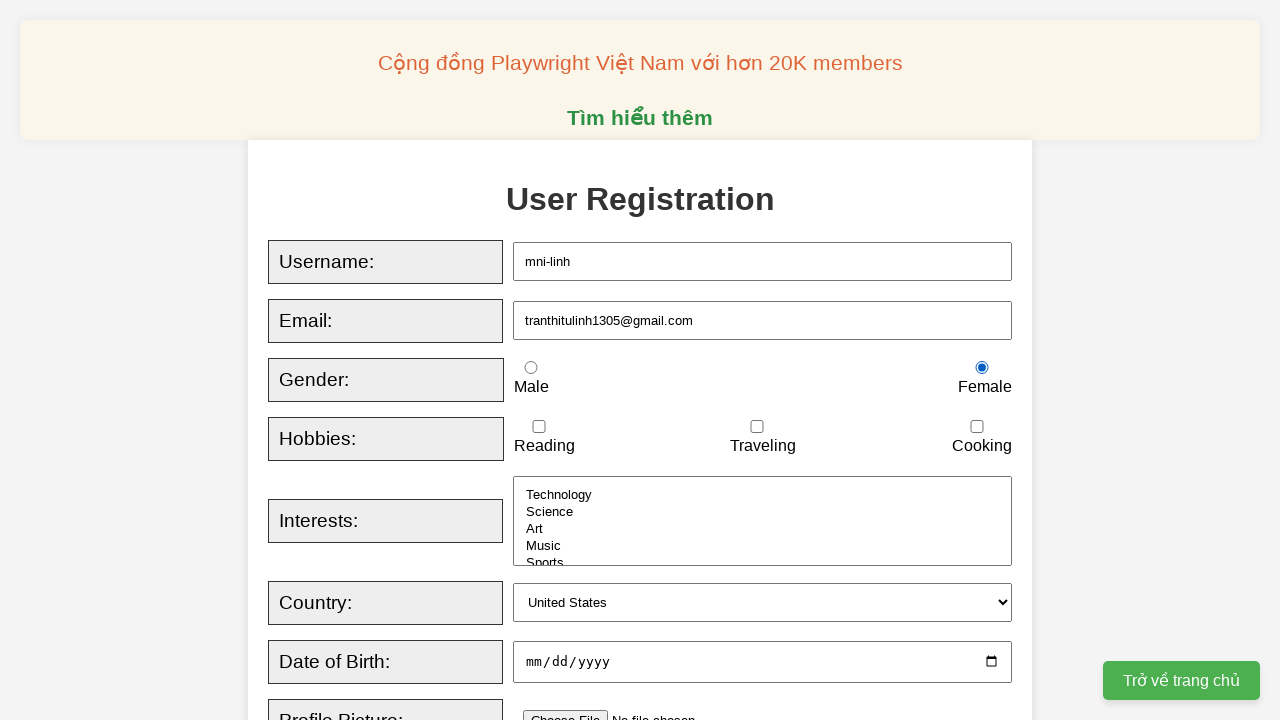

Checked hobby 'Traveling' at (757, 427) on internal:label="Traveling"s
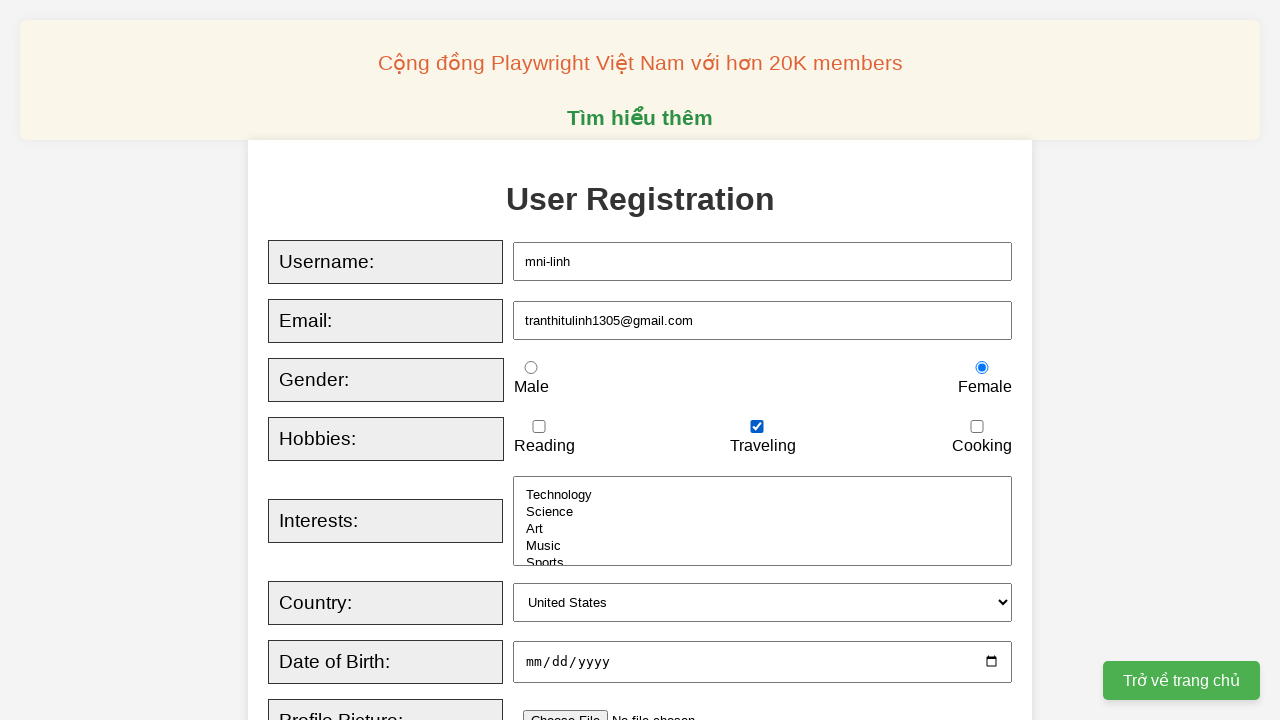

Selected interests: Art, Music, Technology on internal:label="Interests"i
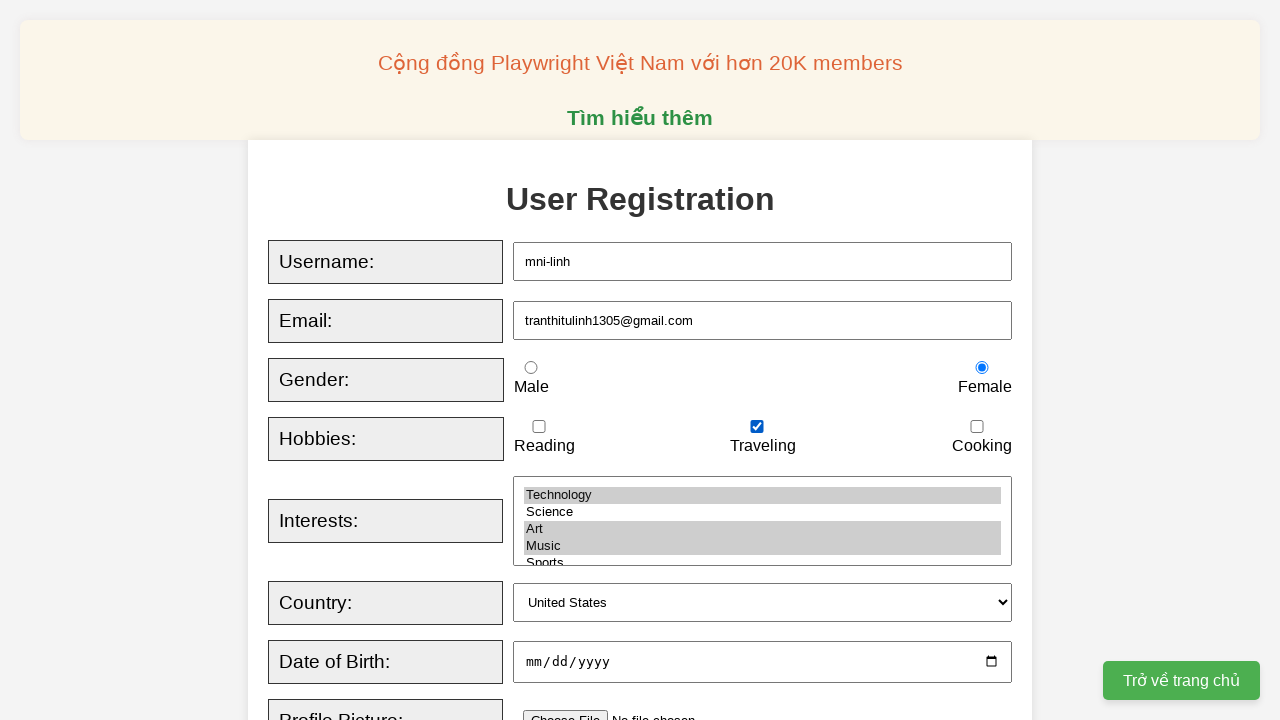

Selected country 'Canada' on internal:label="Country"i
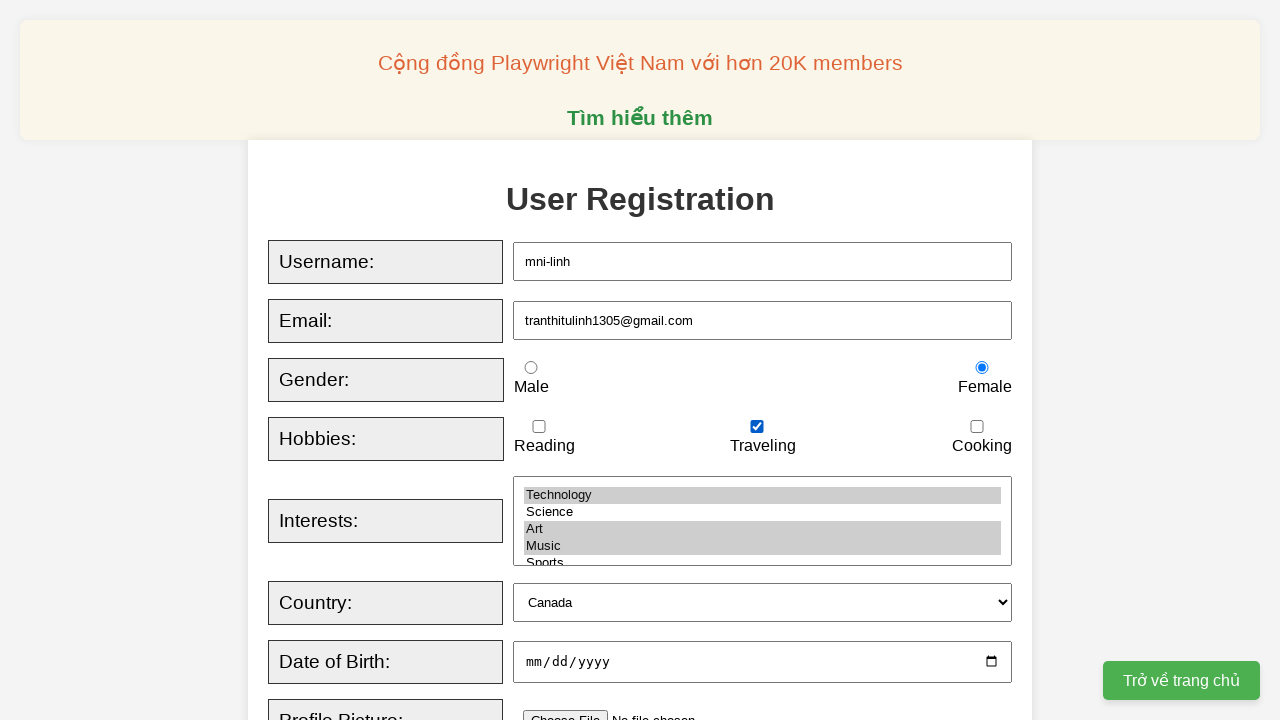

Filled date of birth with '2000-11-28' on internal:label="Date of Birth"i
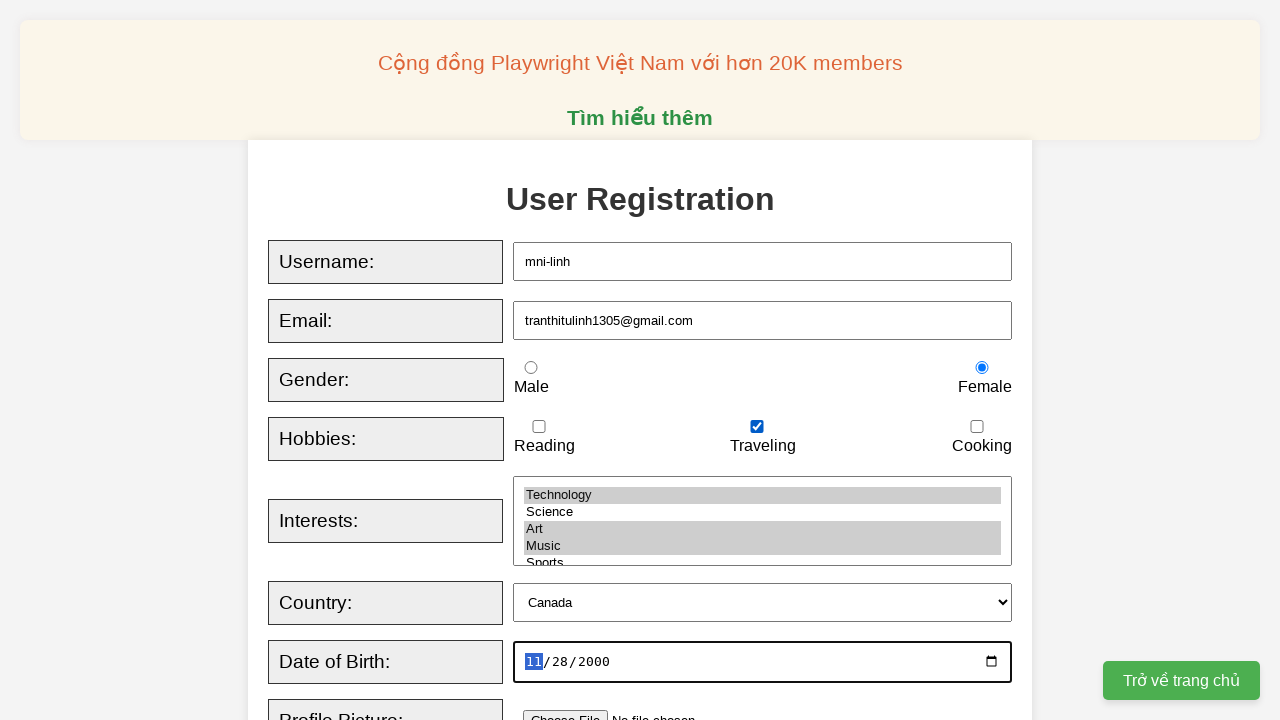

Filled biography with 'I'm from BR-VT' on internal:label="Biography"i
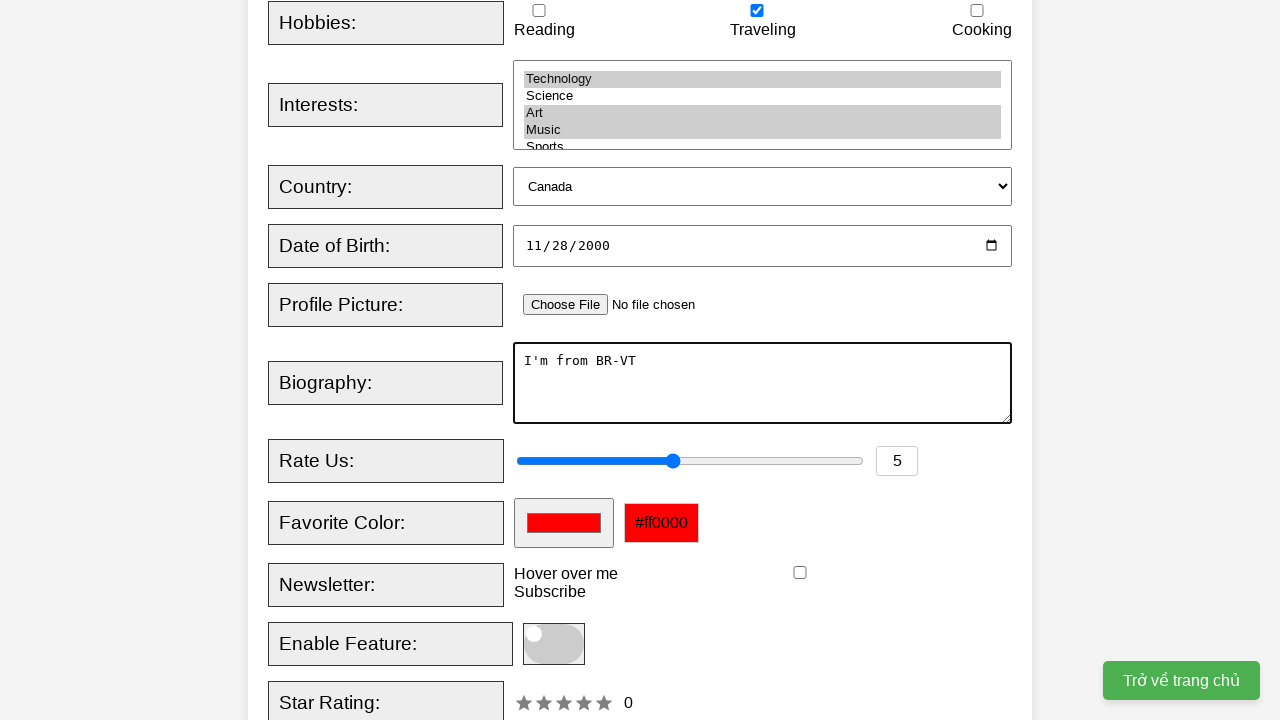

Filled 'Rate Us' field with '3' on internal:label="Rate Us"i
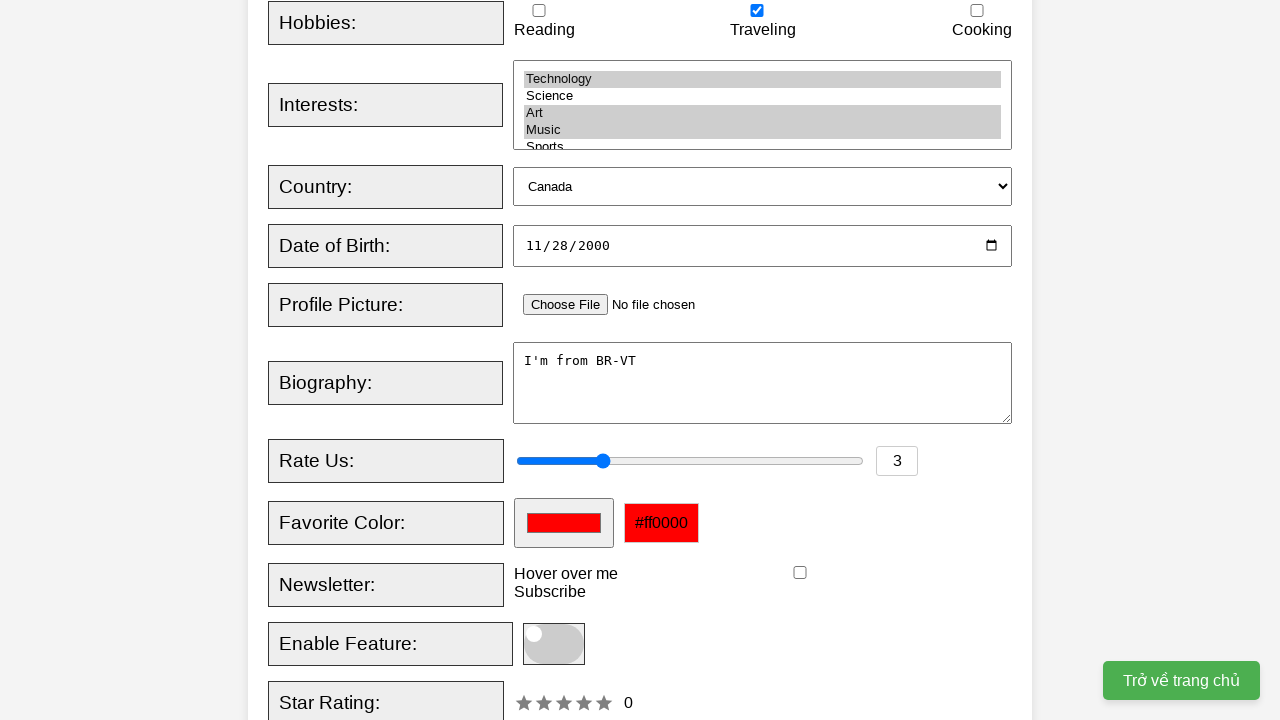

Set favorite color to '#33CC99' using JavaScript evaluation
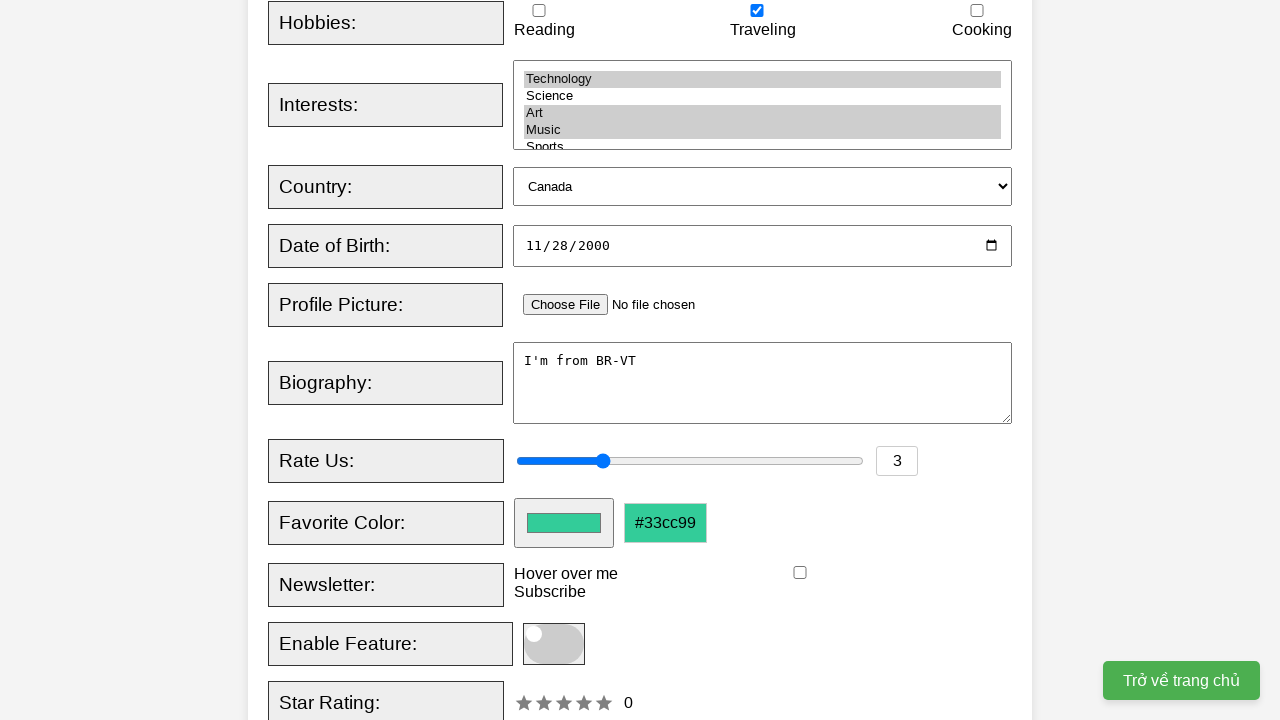

Checked 'Subscribe' checkbox for newsletter subscription at (800, 573) on internal:label="Subscribe"i
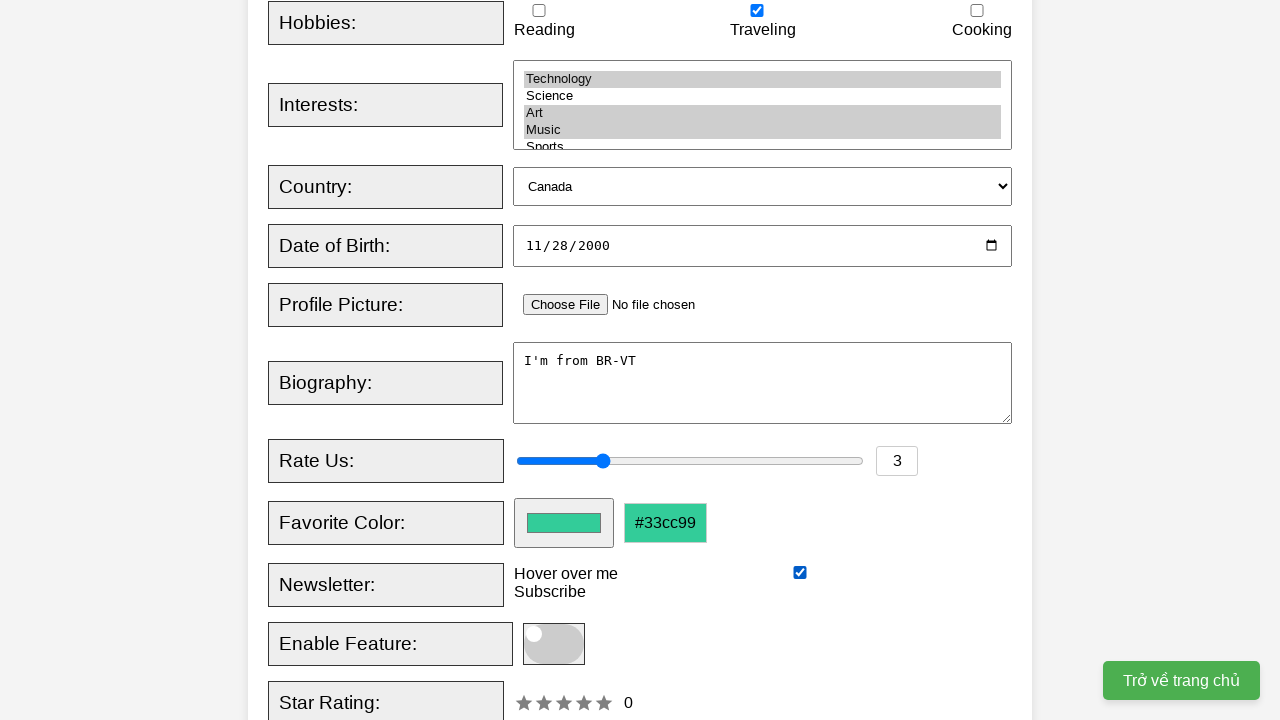

Clicked the feature toggle switch at (554, 644) on .switch
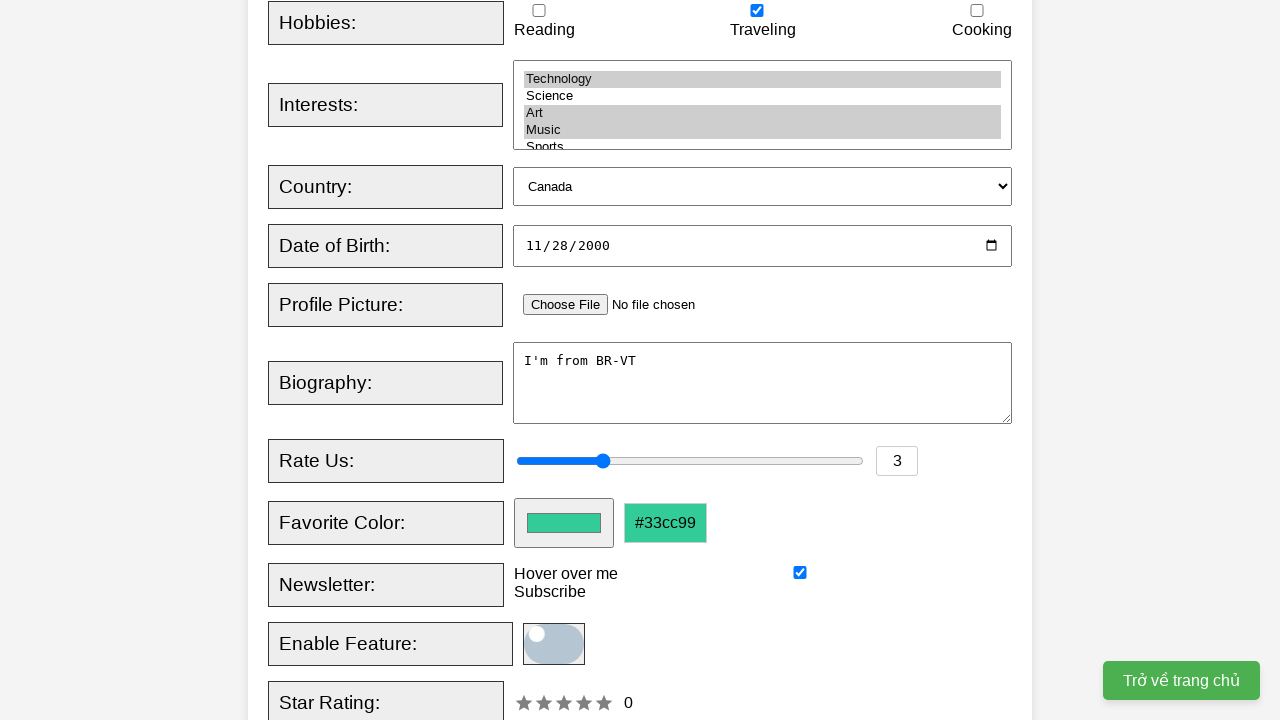

Checked 'Enable Feature' checkbox on internal:label="Enable Feature"i
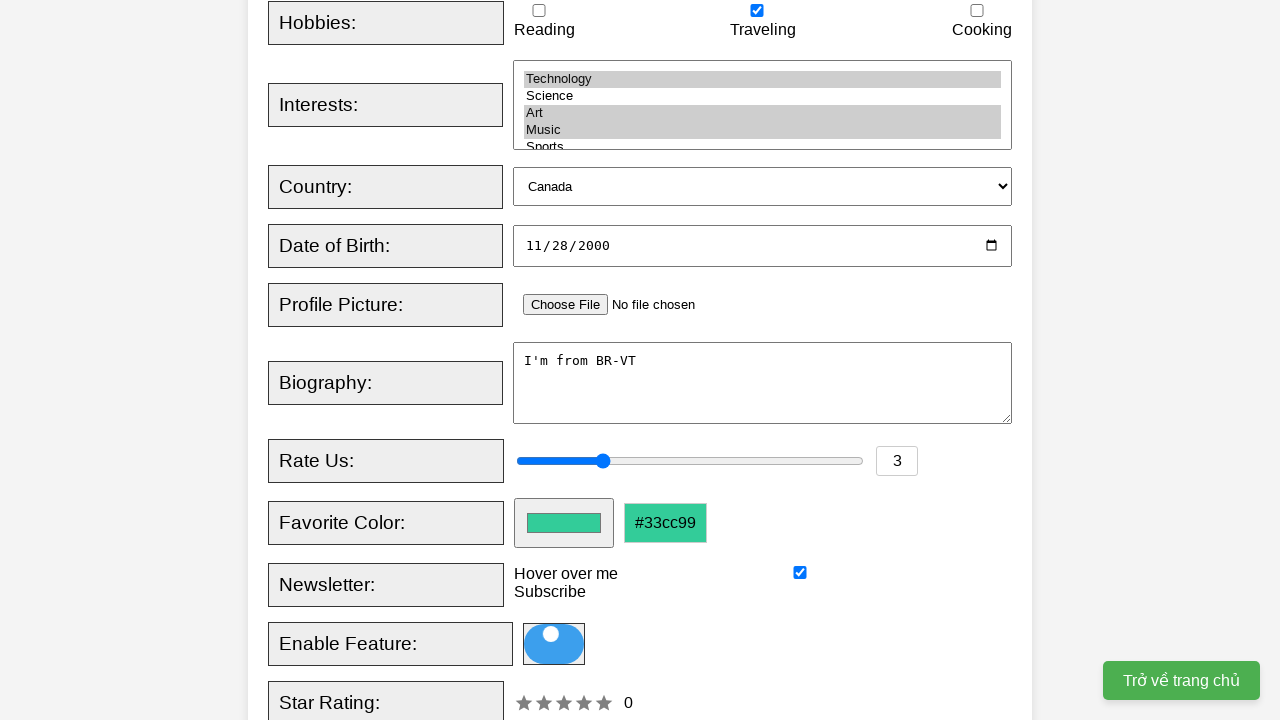

Clicked Register button to submit the form at (528, 360) on internal:role=button[name="Register"i]
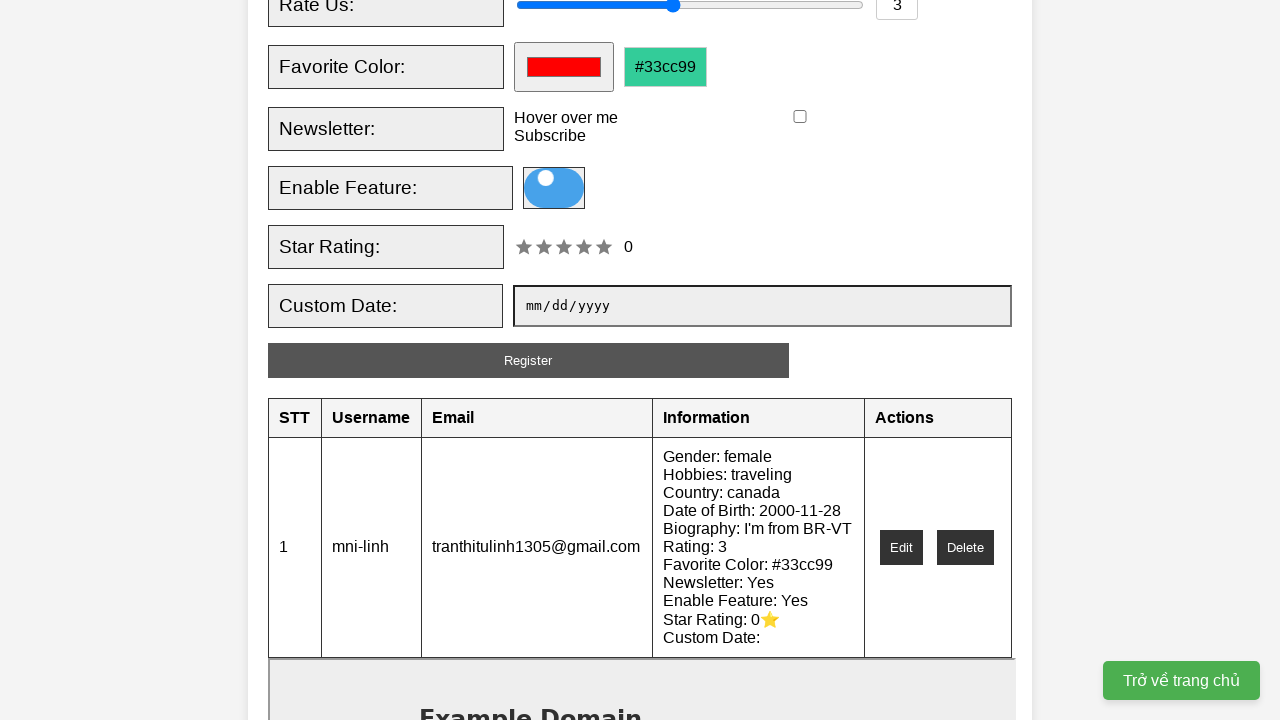

Waited for navigation to register results page
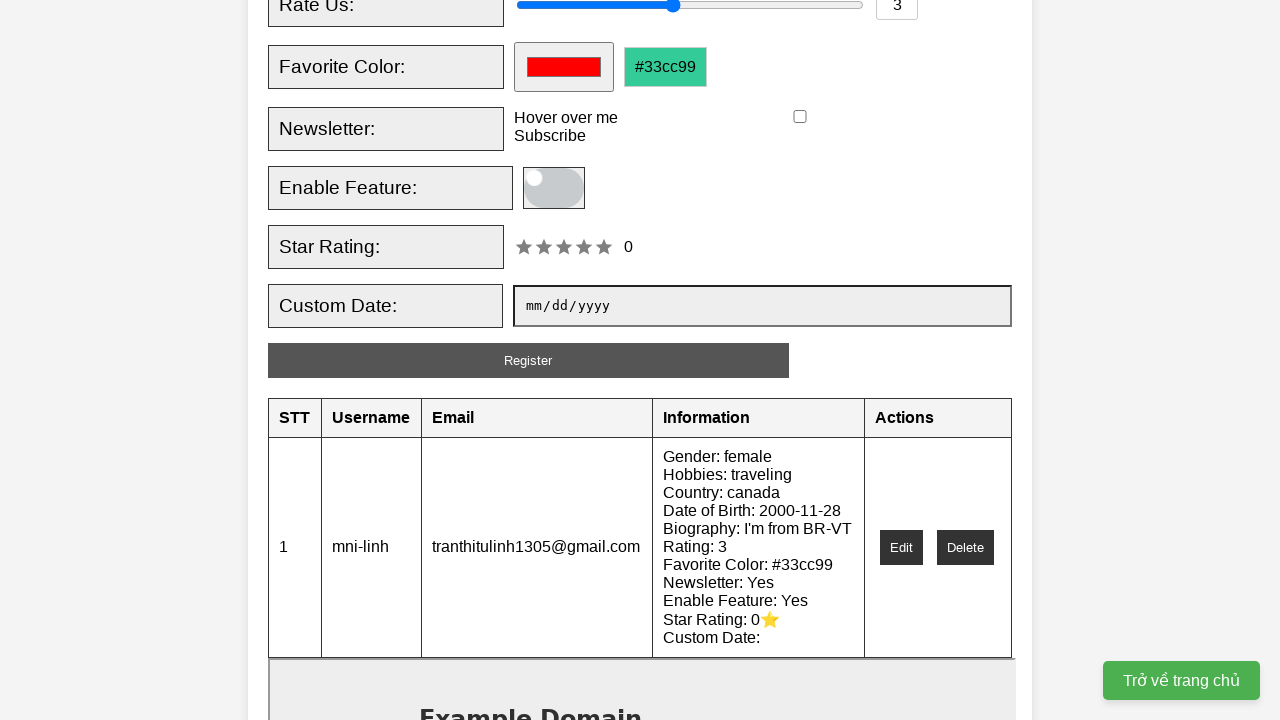

Waited for results table to load with submitted data
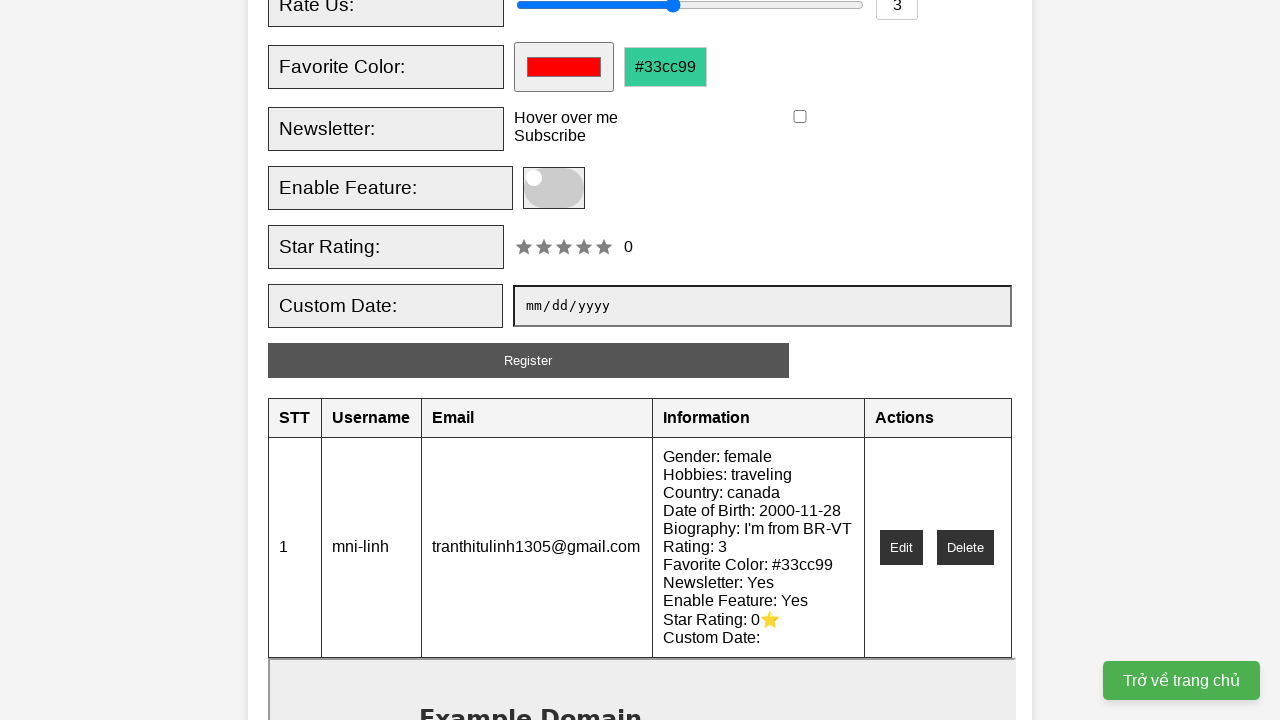

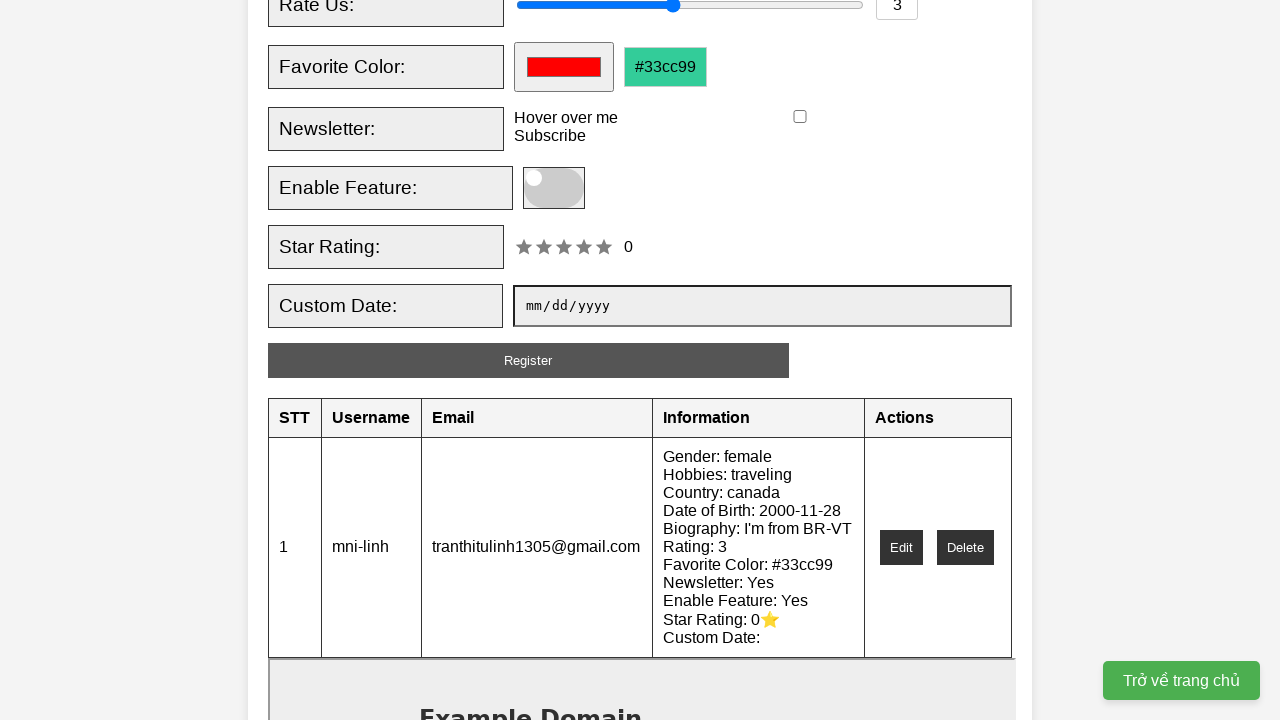